Tests the FortiGuard Web Filter lookup functionality by searching for a domain and waiting for the category result to display

Starting URL: https://www.fortiguard.com/webfilter

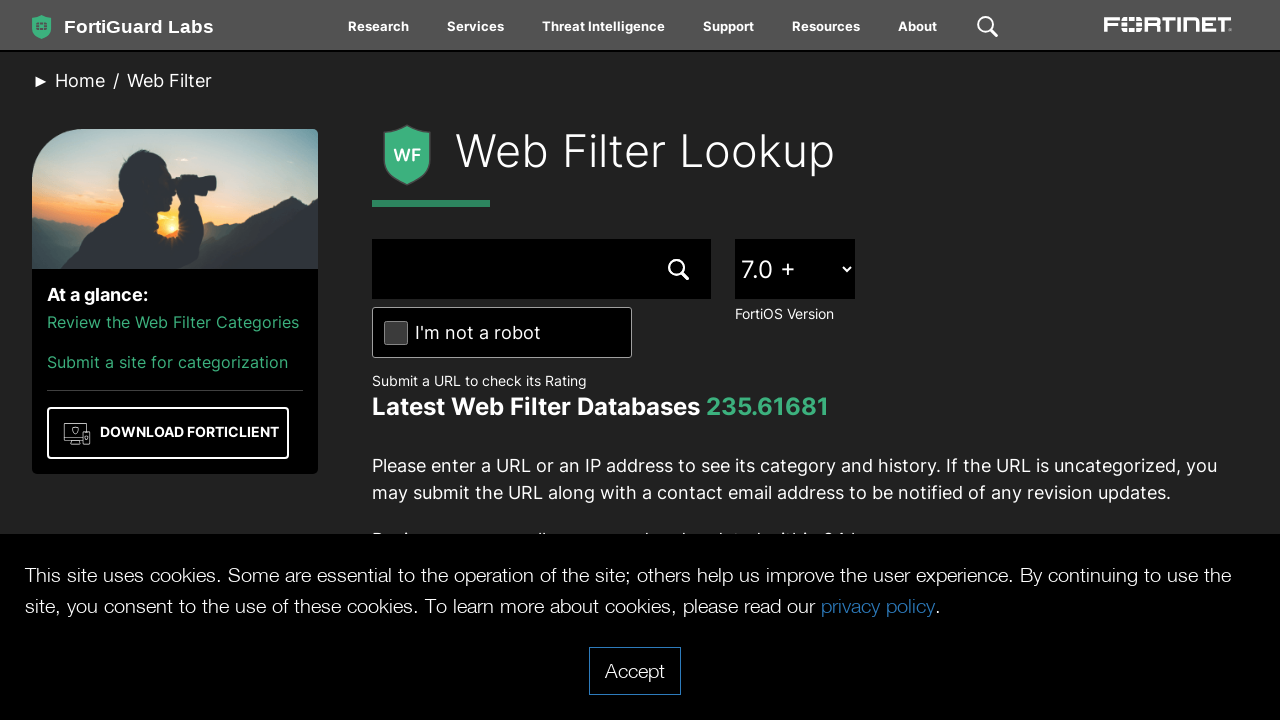

Filled URL search field with 'github.com' on input[name='url']
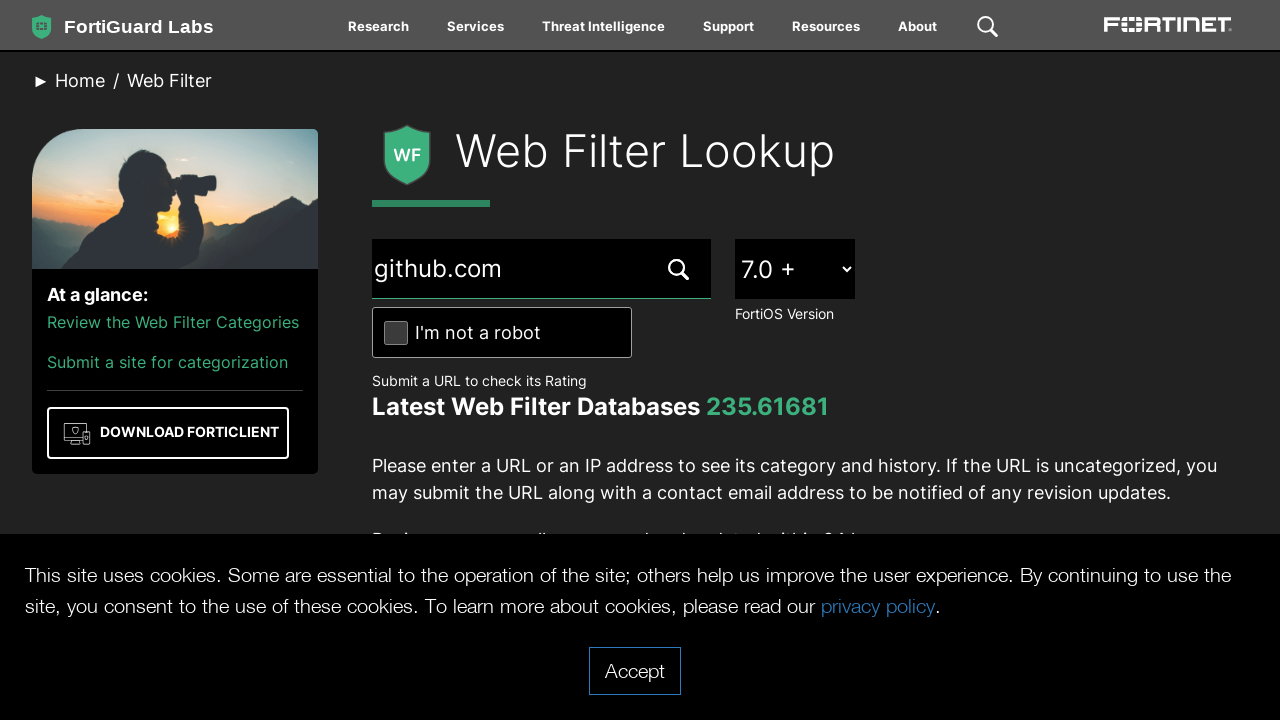

Pressed Enter to submit the domain search on input[name='url']
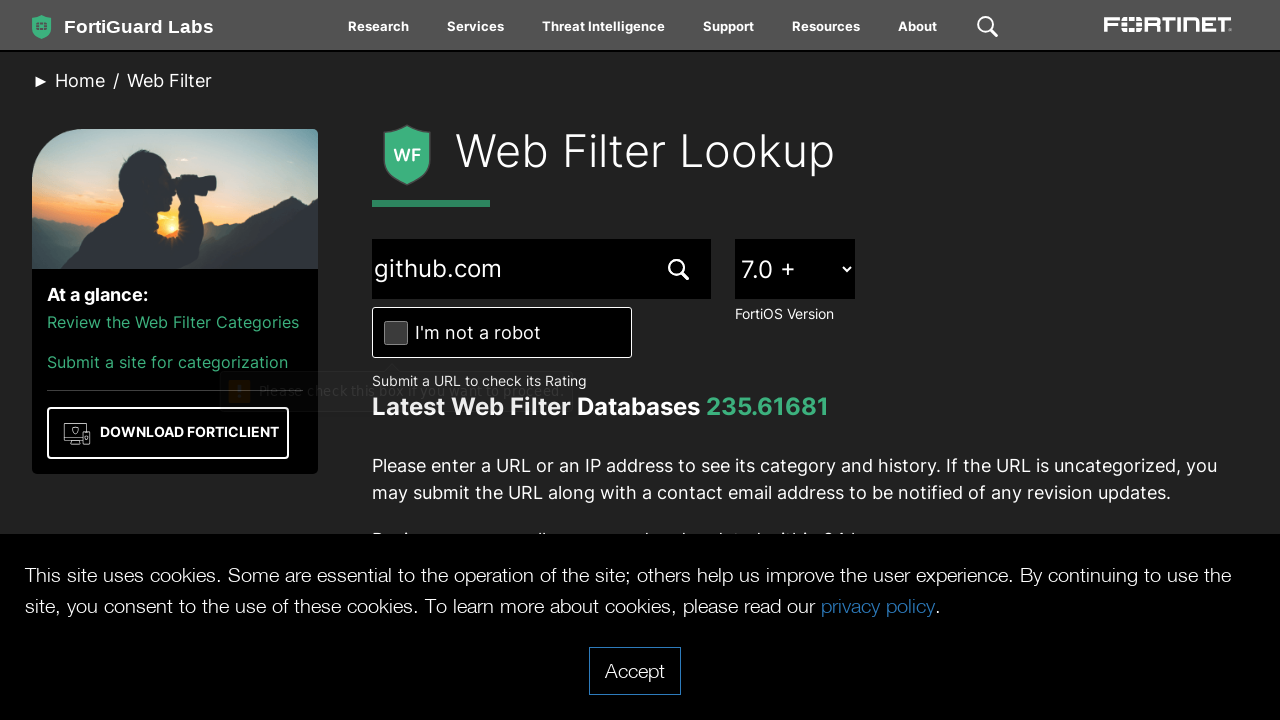

Category result loaded and displayed
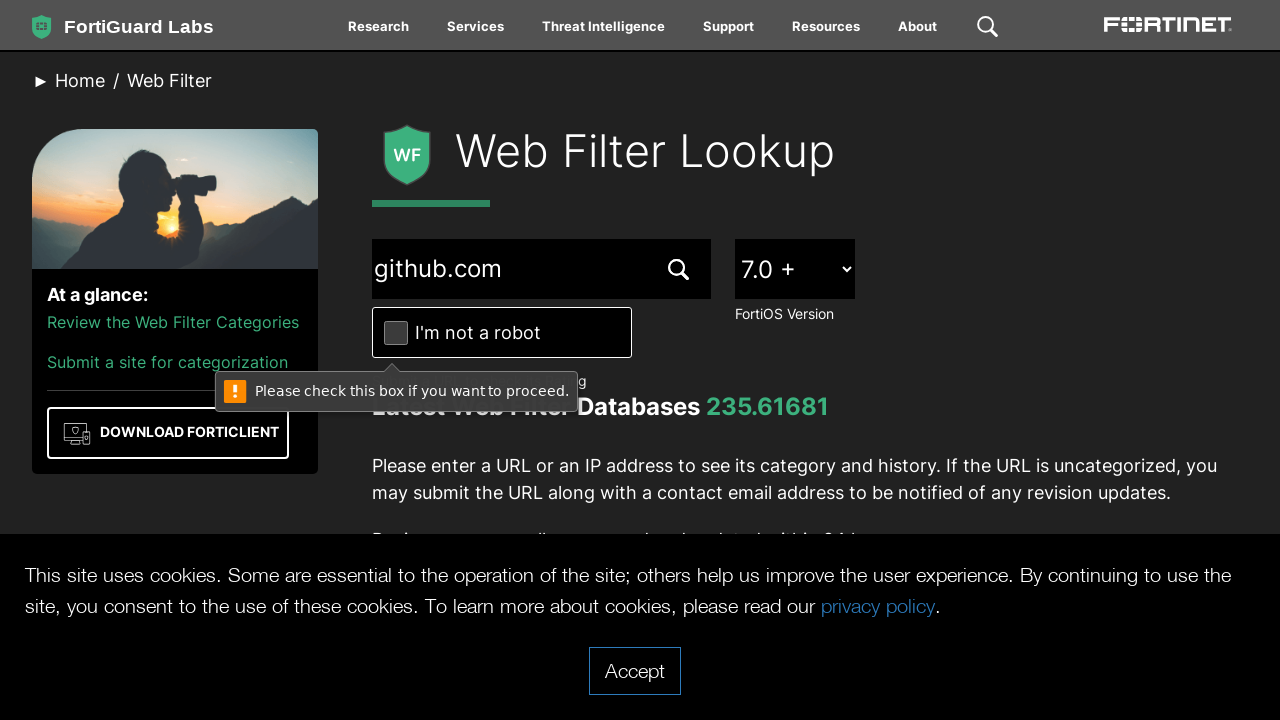

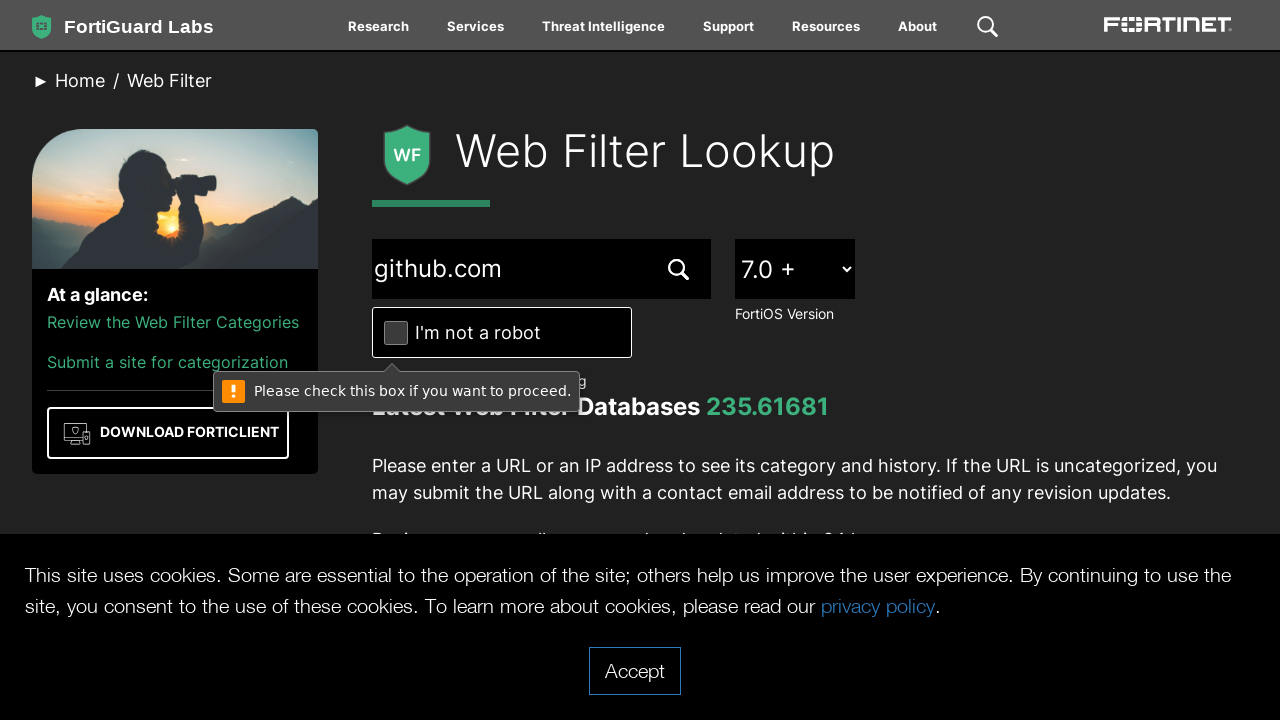